Tests window popup handling by clicking a button to open a new browser window, switching to the child window, then switching back to the parent window

Starting URL: http://demo.automationtesting.in/Windows.html

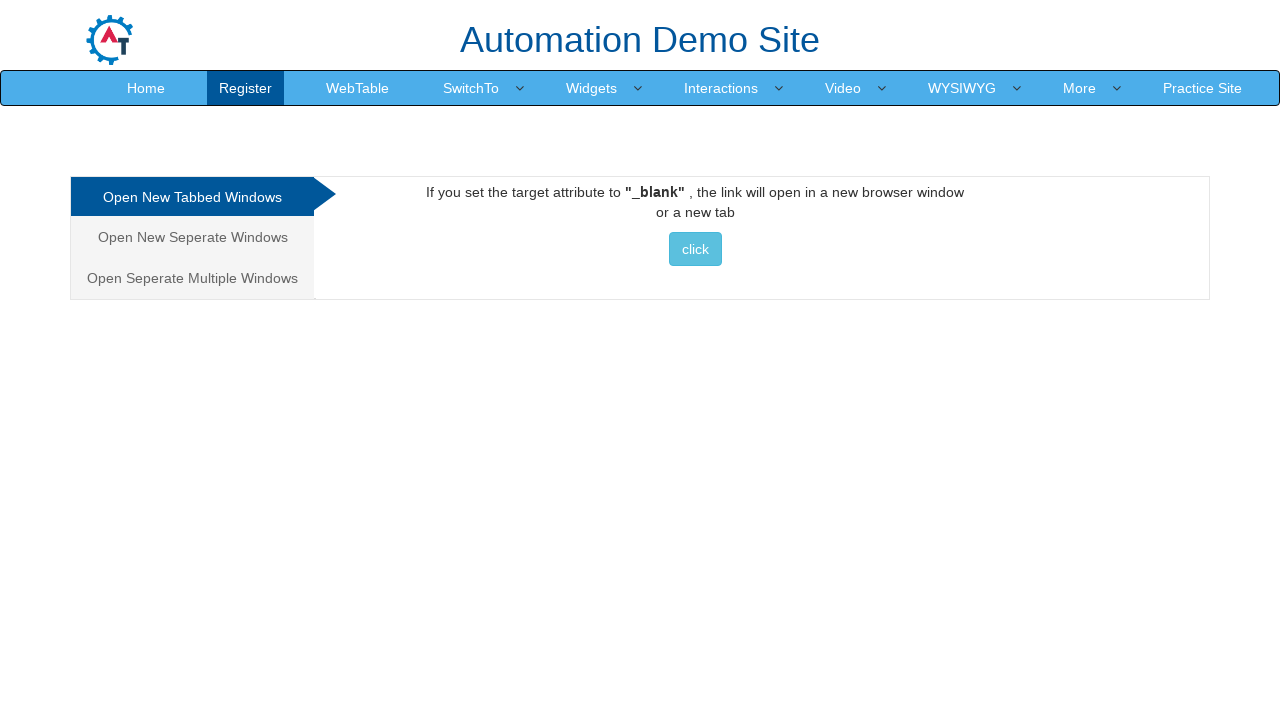

Clicked on the Windows tab (second tab) at (192, 237) on xpath=/html/body/div[1]/div/div/div/div[1]/ul/li[2]/a
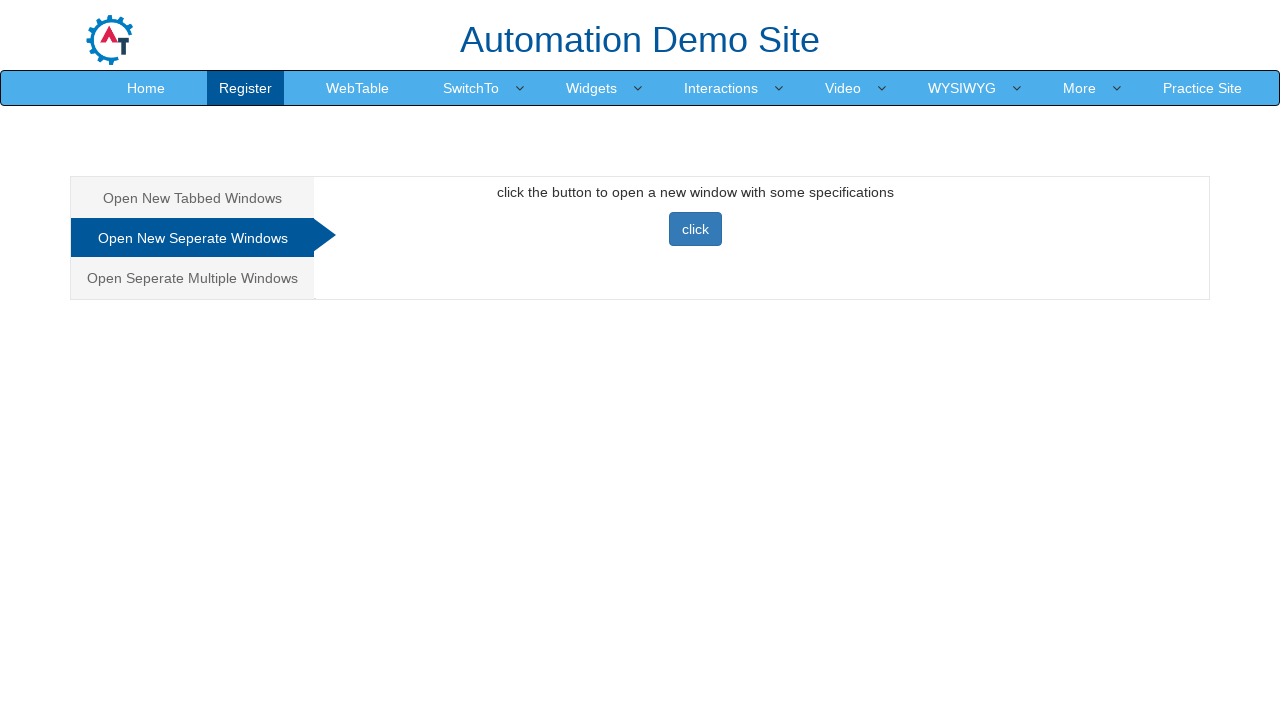

Clicked button to open new browser window at (695, 229) on button.btn.btn-primary
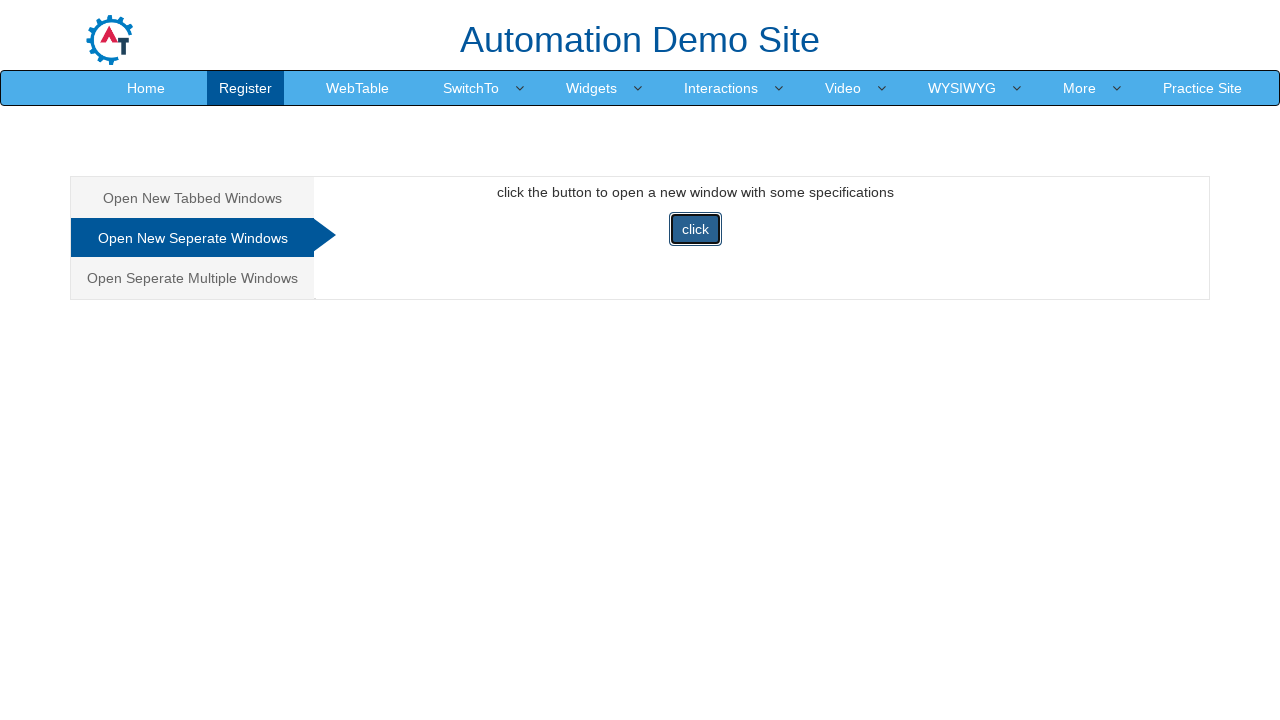

Switched to child window
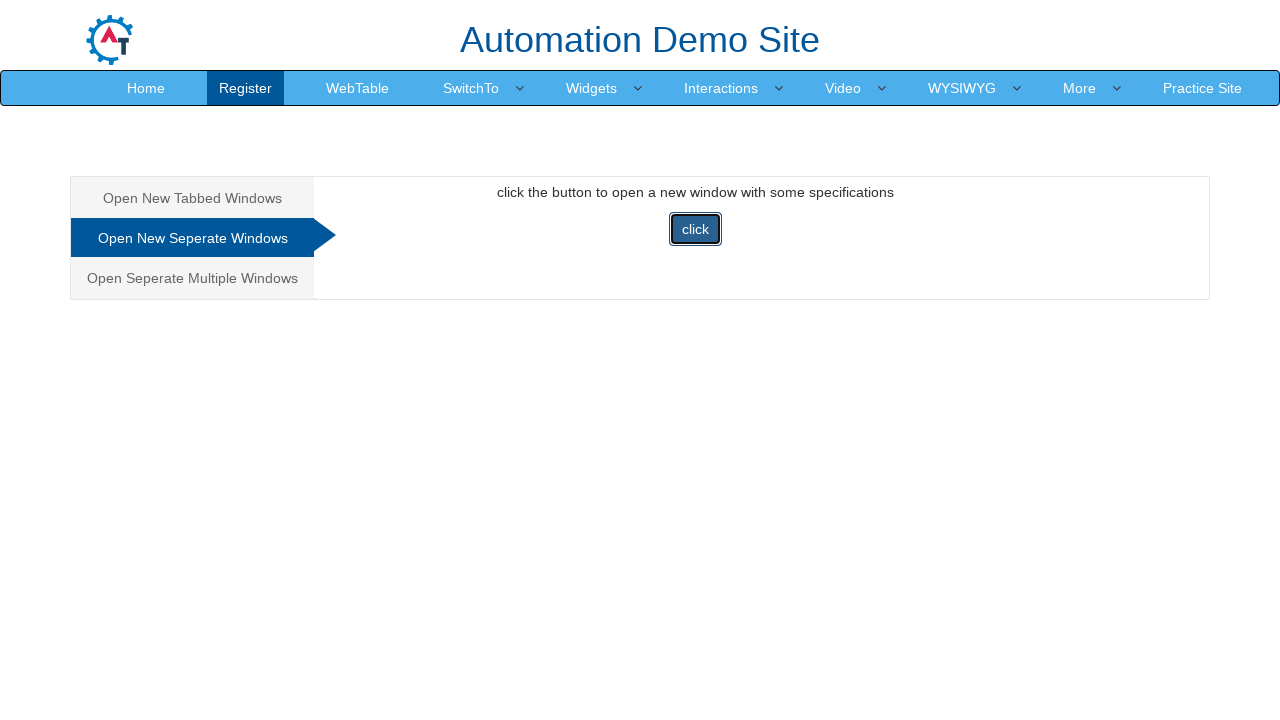

Child window finished loading
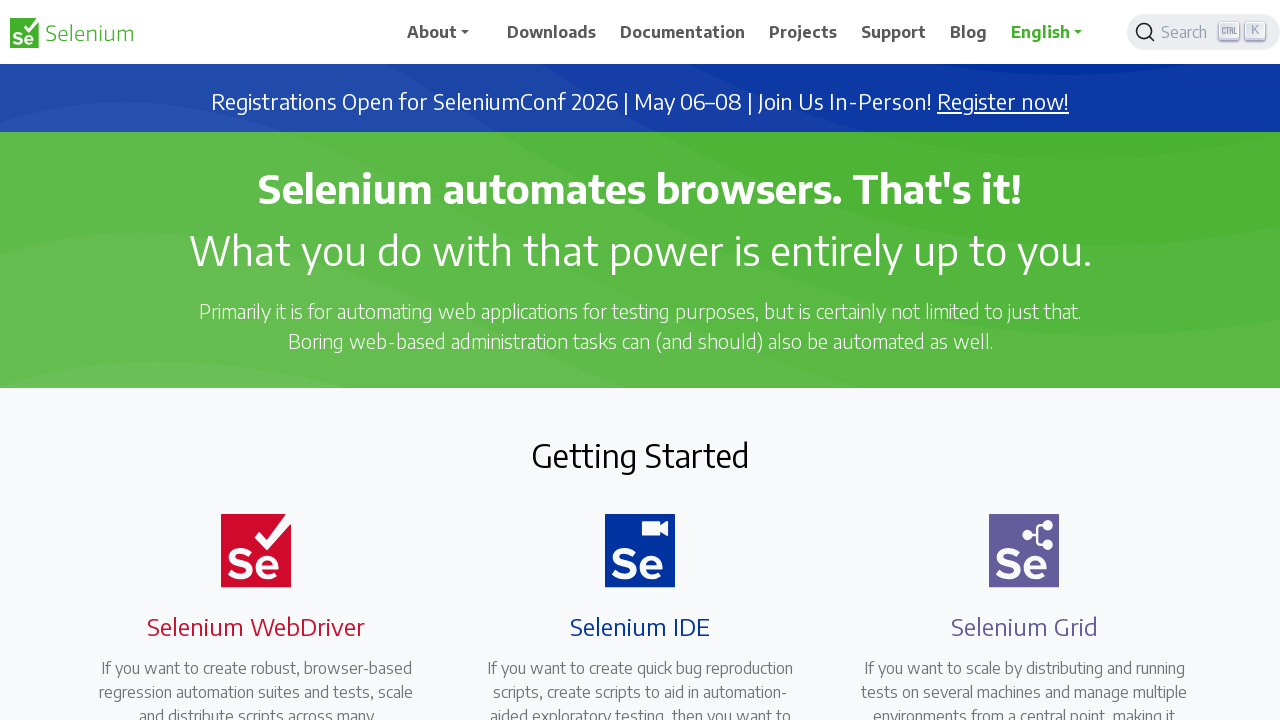

Verified child window title: Selenium
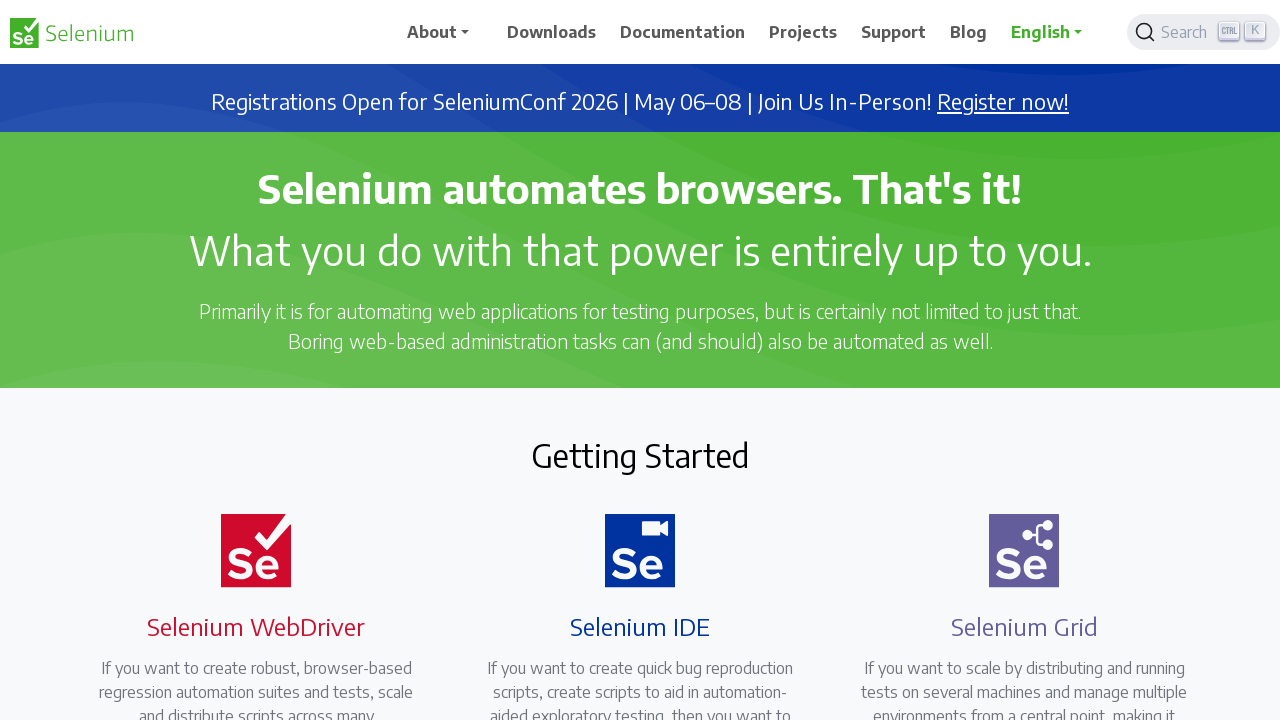

Closed child window
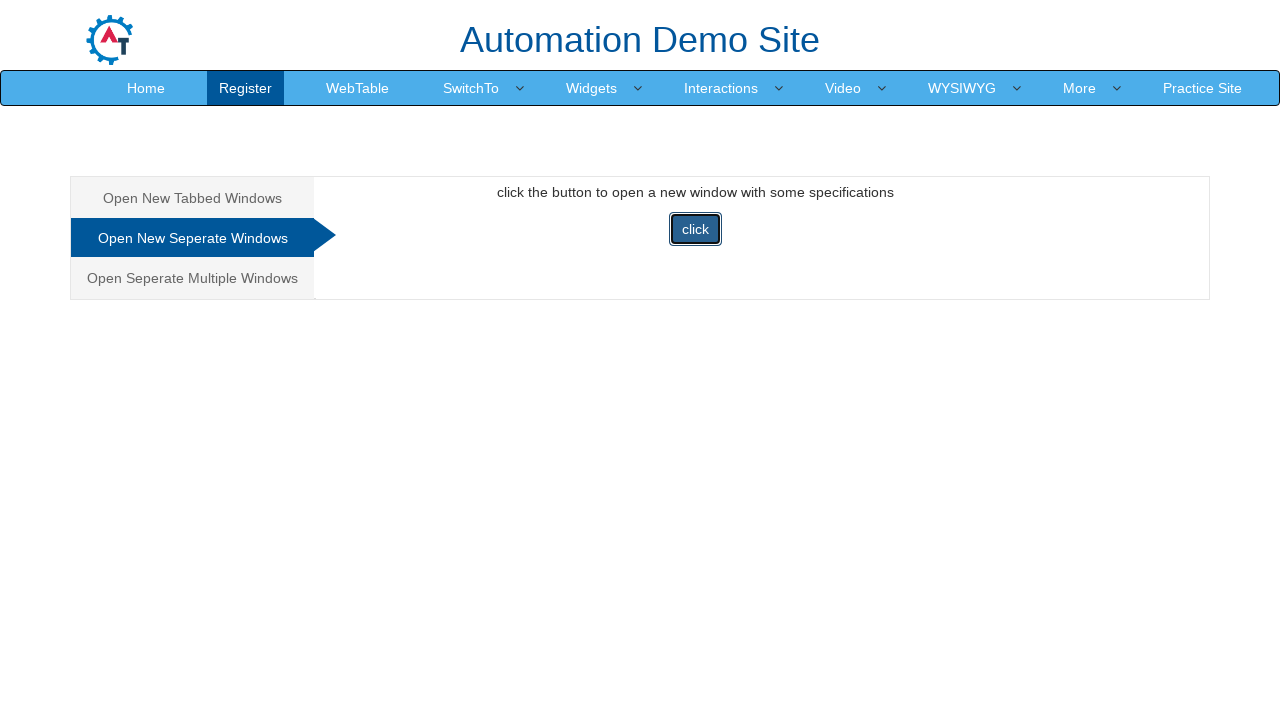

Switched back to parent window with title: Frames & windows
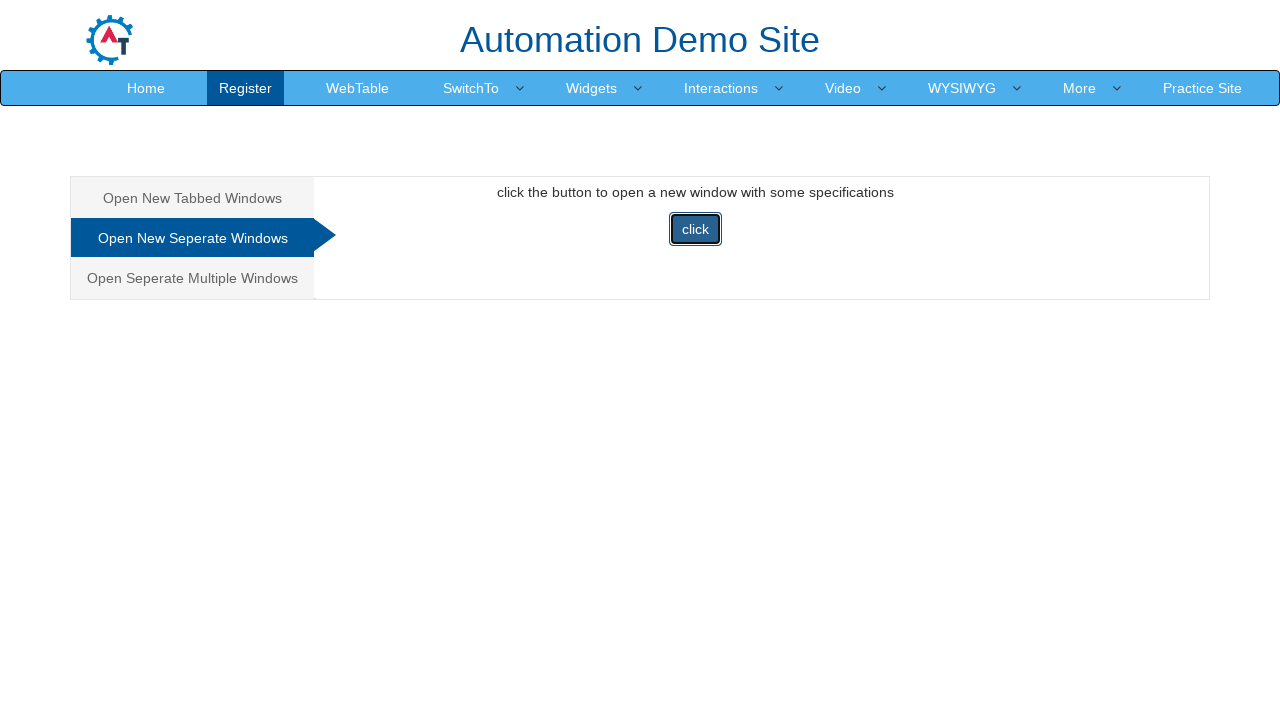

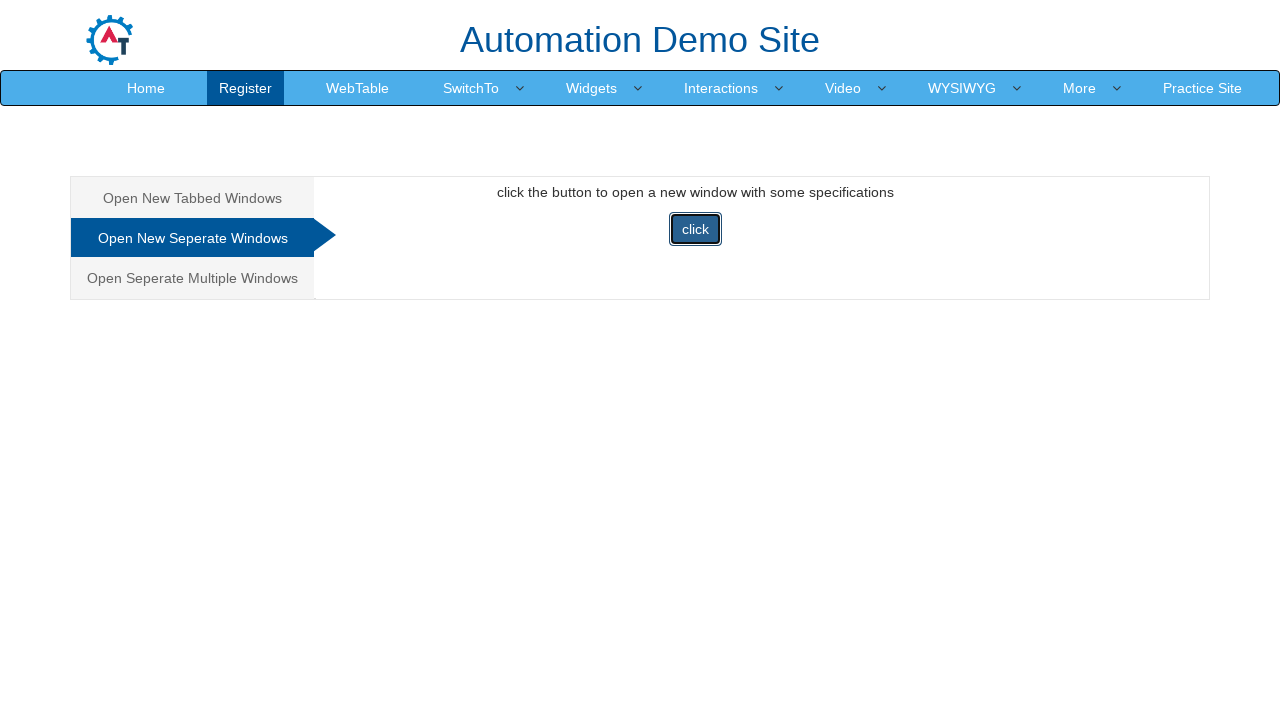